Navigates from BC Parks homepage to active advisories page and verifies the URL and title are correct

Starting URL: https://bcparks.ca/

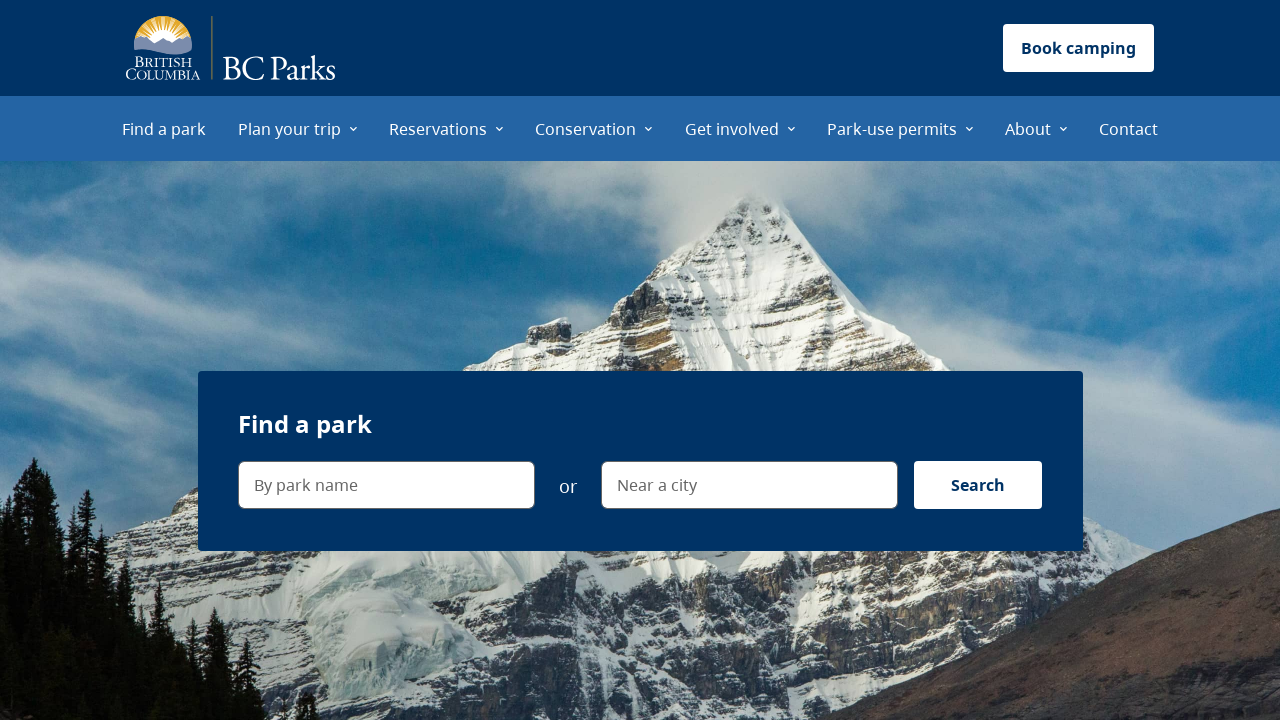

BC Parks homepage loaded with networkidle state
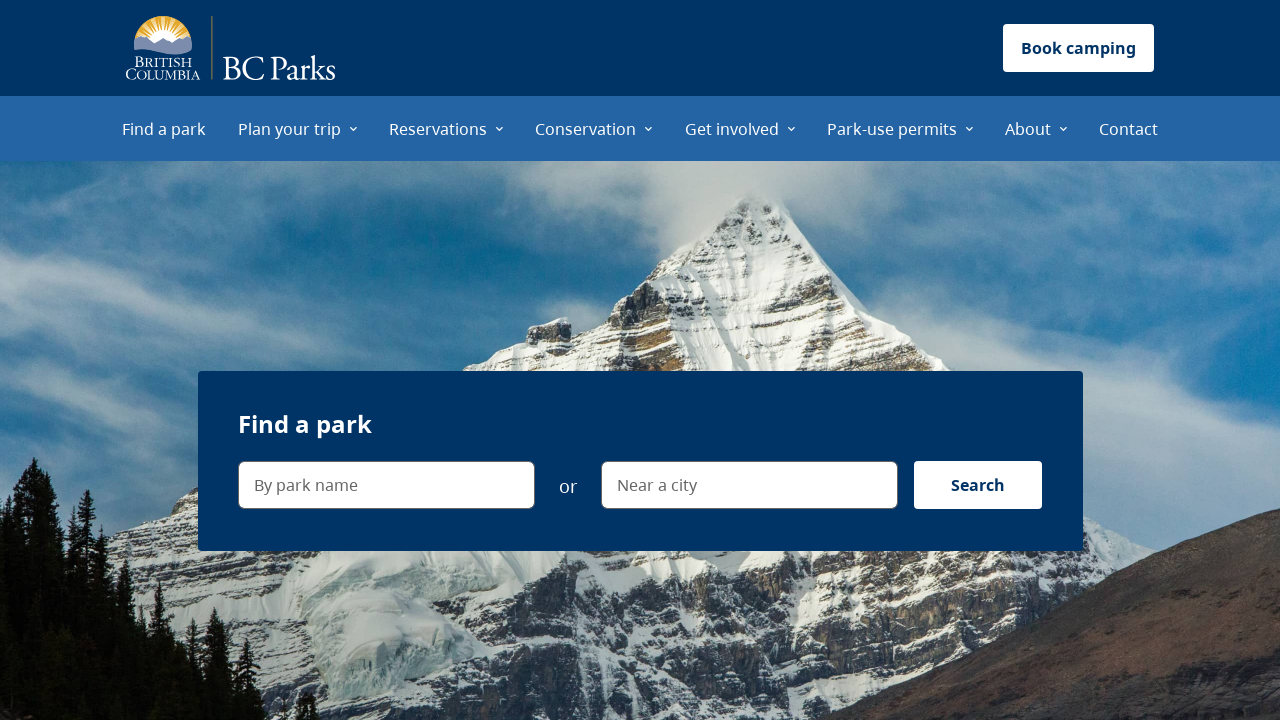

Clicked on 'See all advisories' link at (985, 361) on internal:text="See all advisories"i
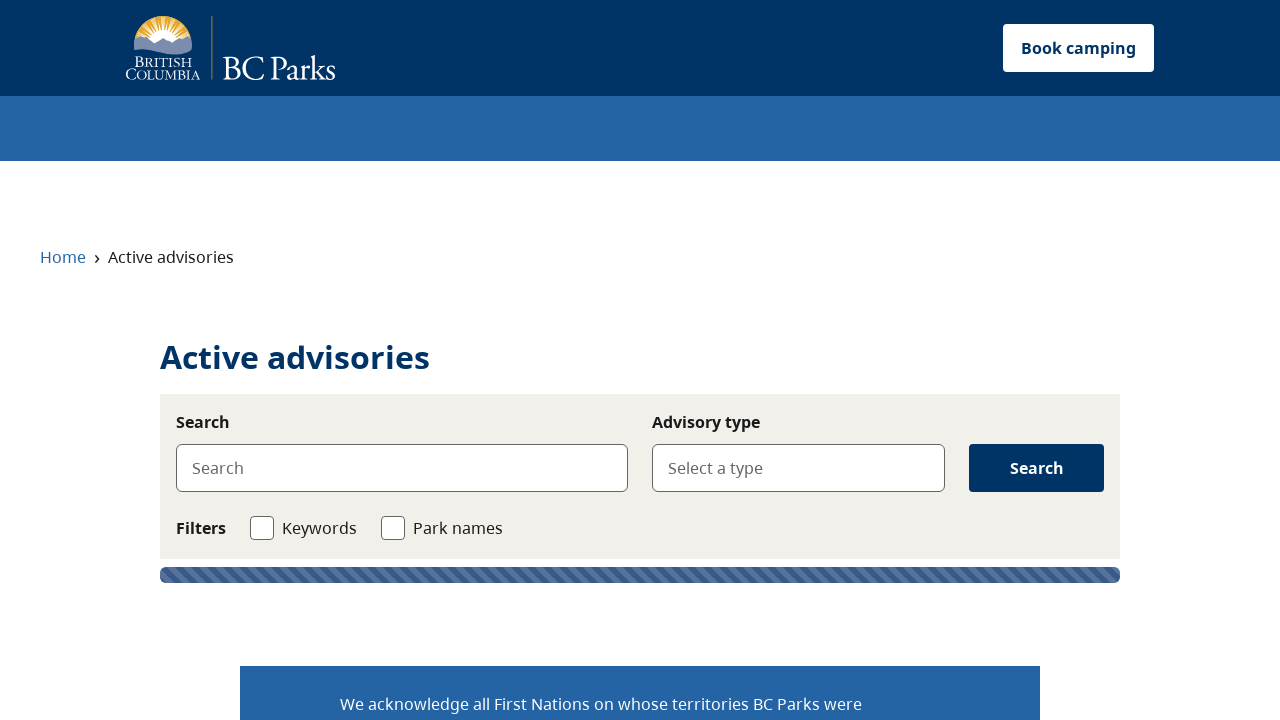

Navigated to active advisories page at https://bcparks.ca/active-advisories/
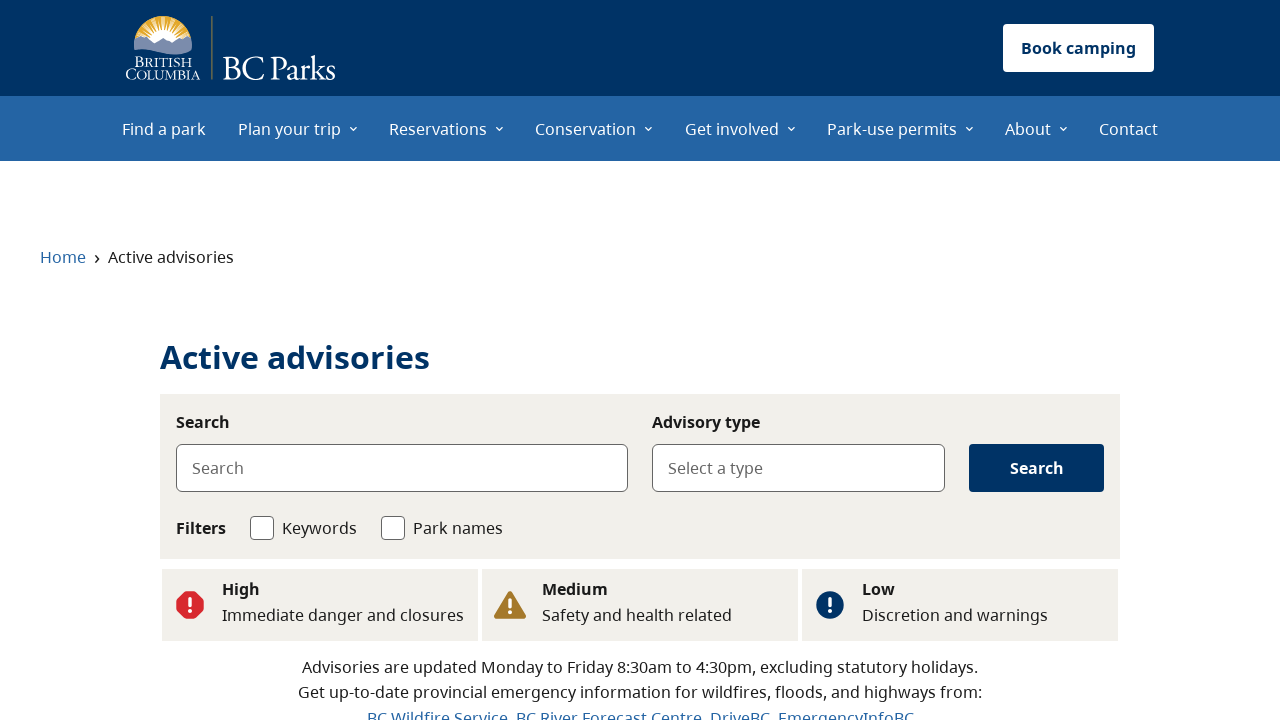

Verified page title is 'Active advisories | BC Parks'
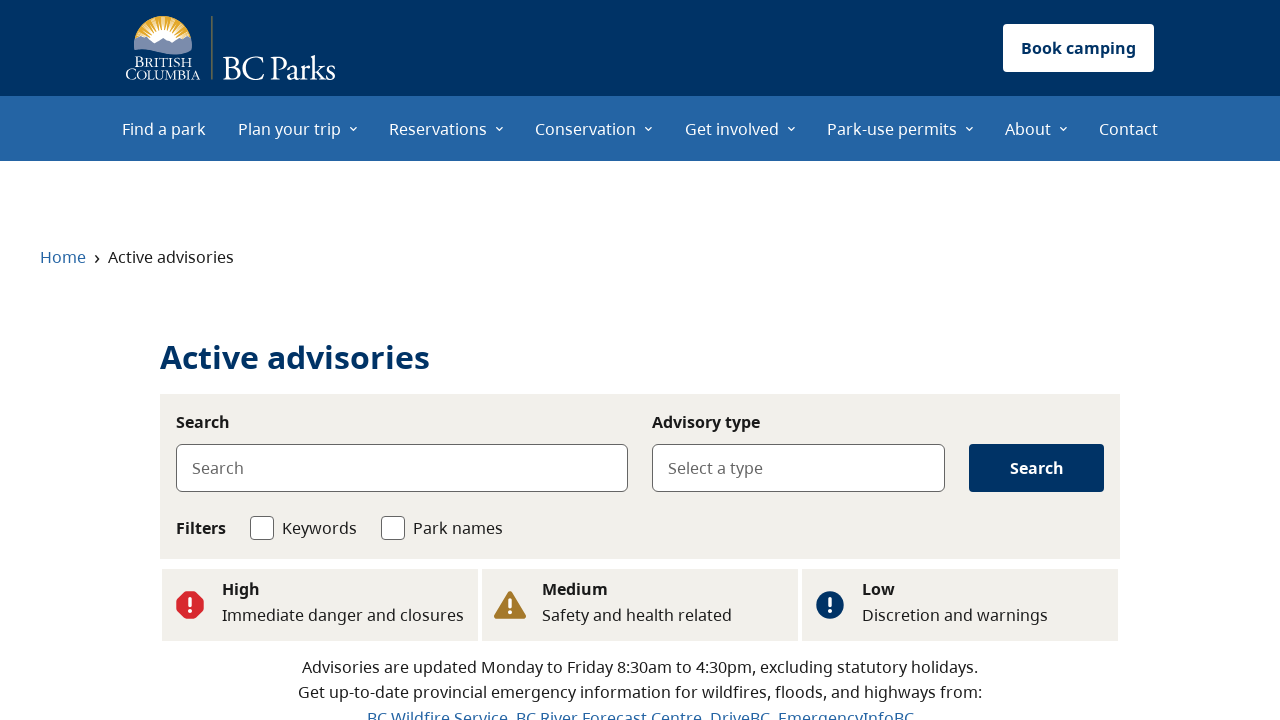

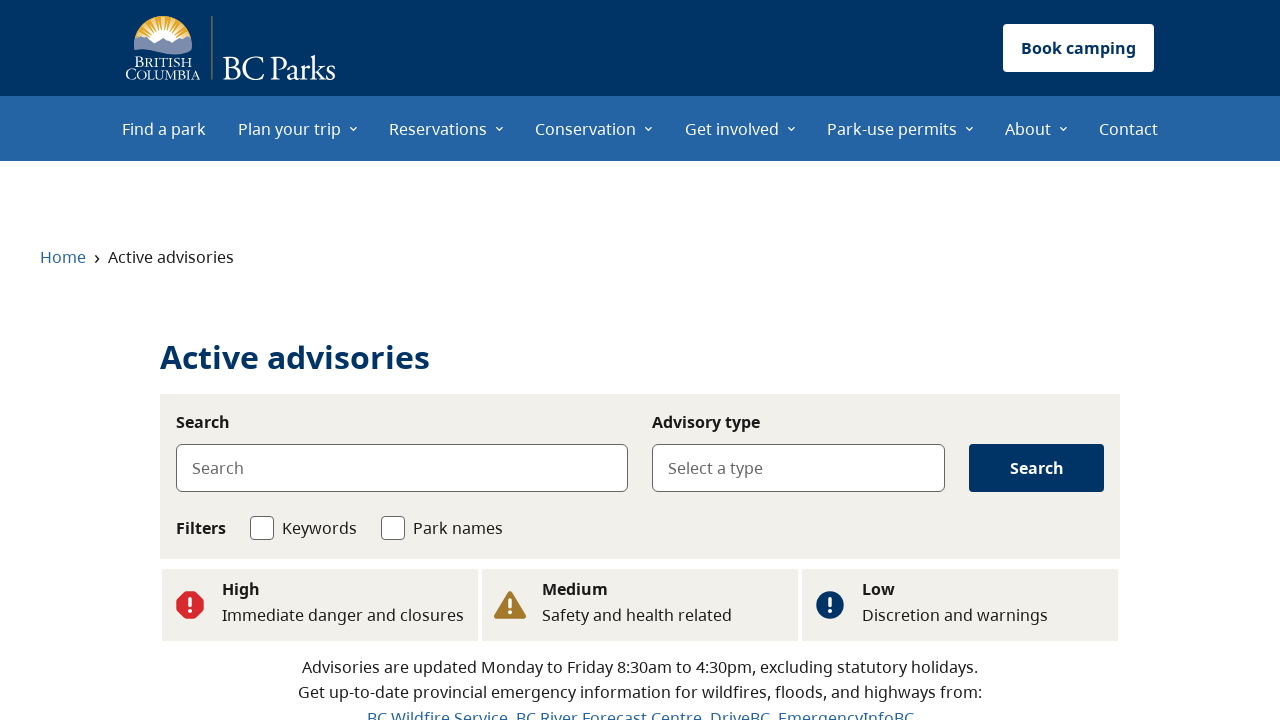